Tests clicking the Topics dropdown menu in the header navigation on the JHU Coronavirus Resource Center website

Starting URL: https://coronavirus.jhu.edu/

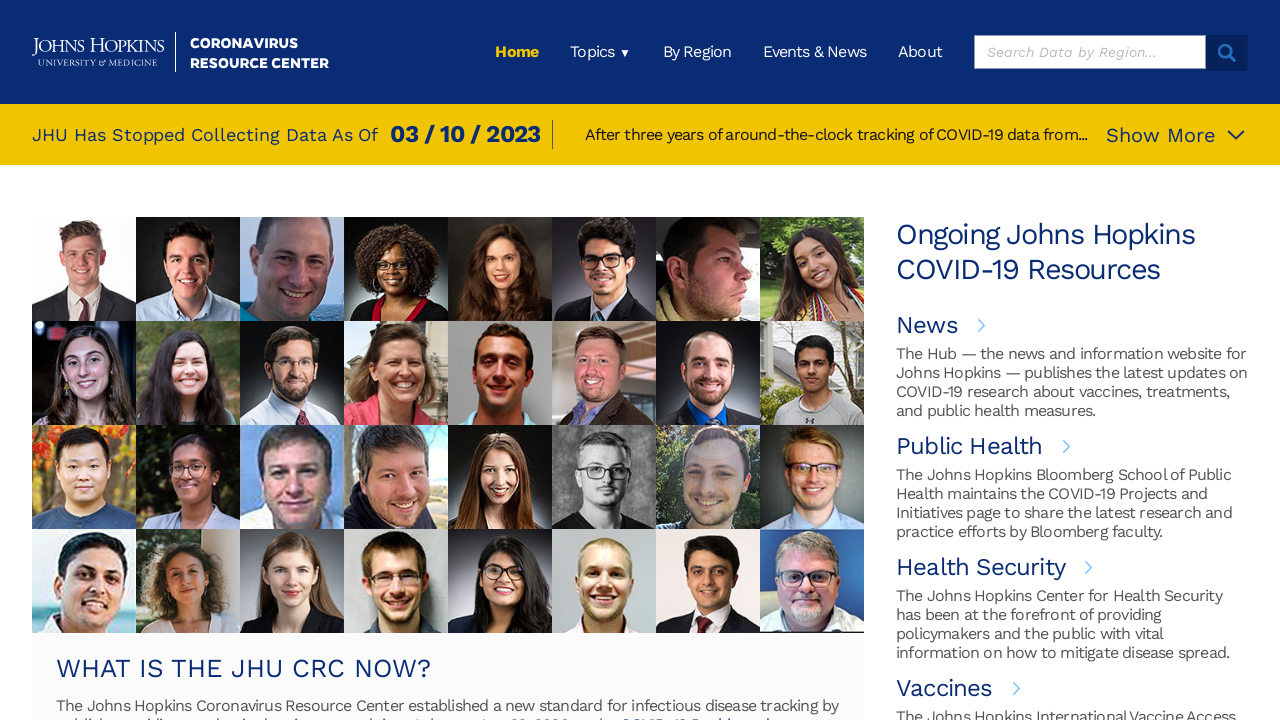

Clicked Topics dropdown menu in header navigation at (600, 52) on xpath=/html/body/div[1]/div/header/div/div[2]/ul/li[2]/div/div/span
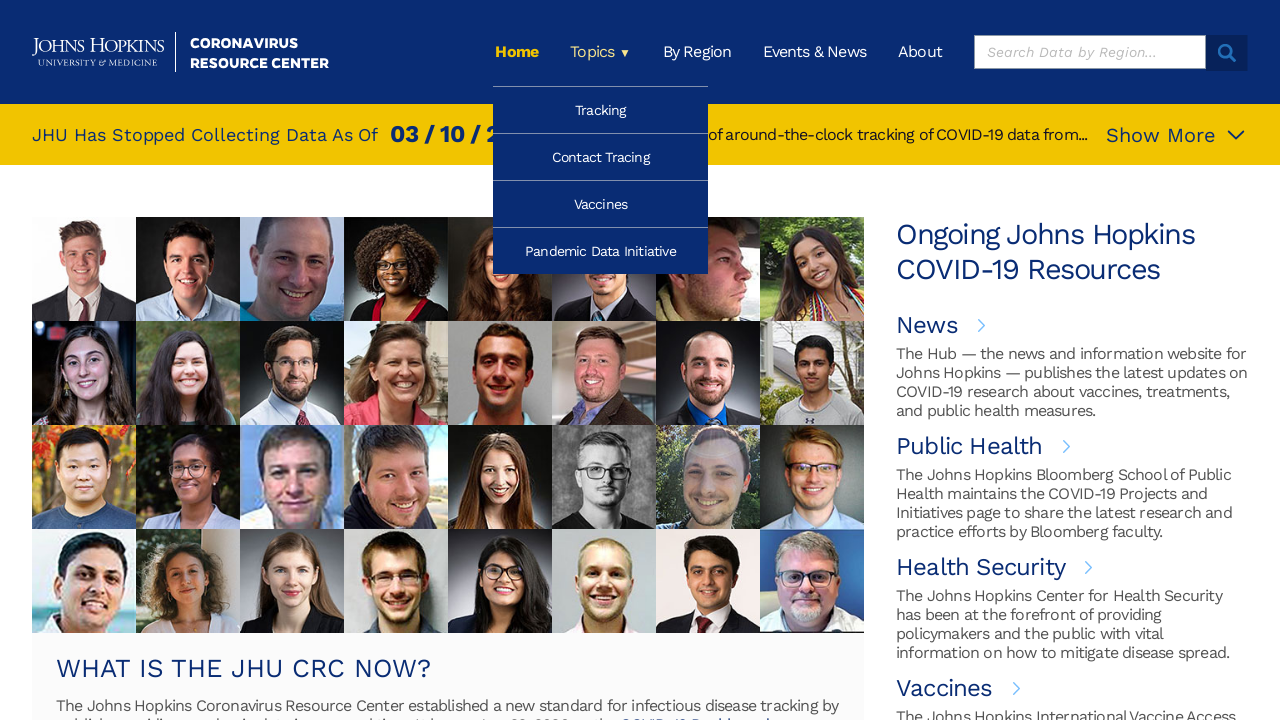

Waited for dropdown menu to appear
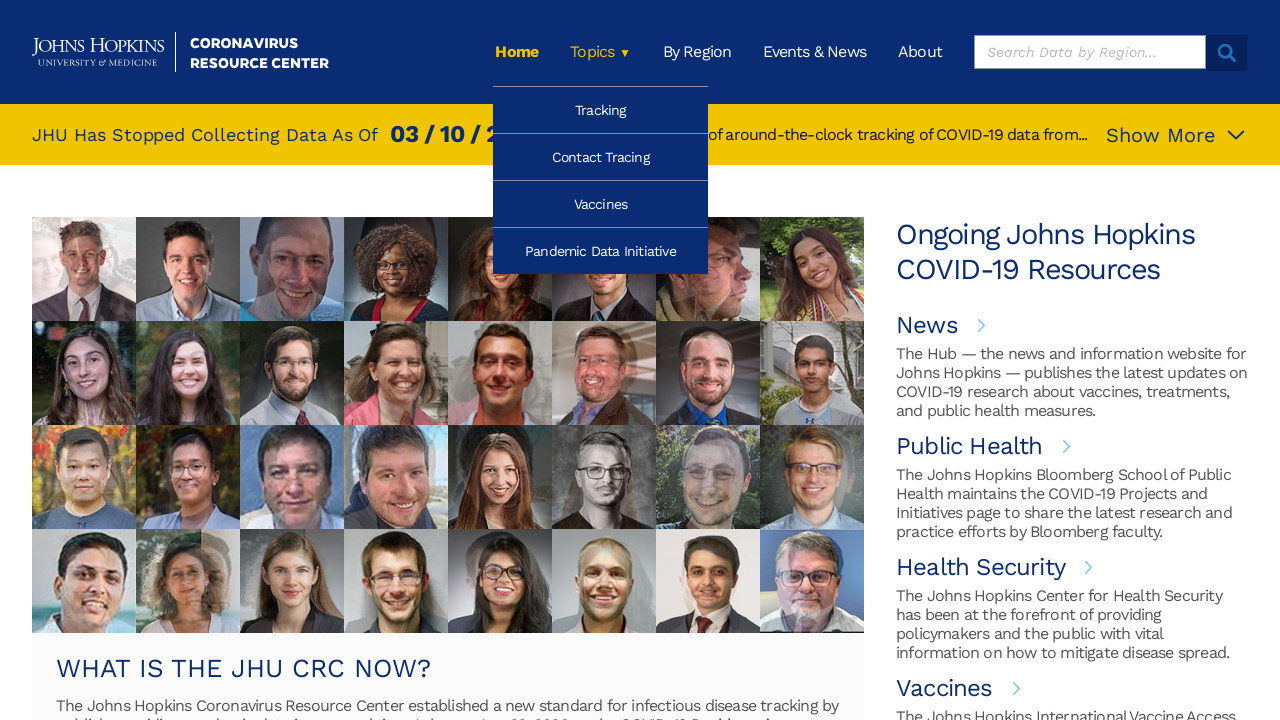

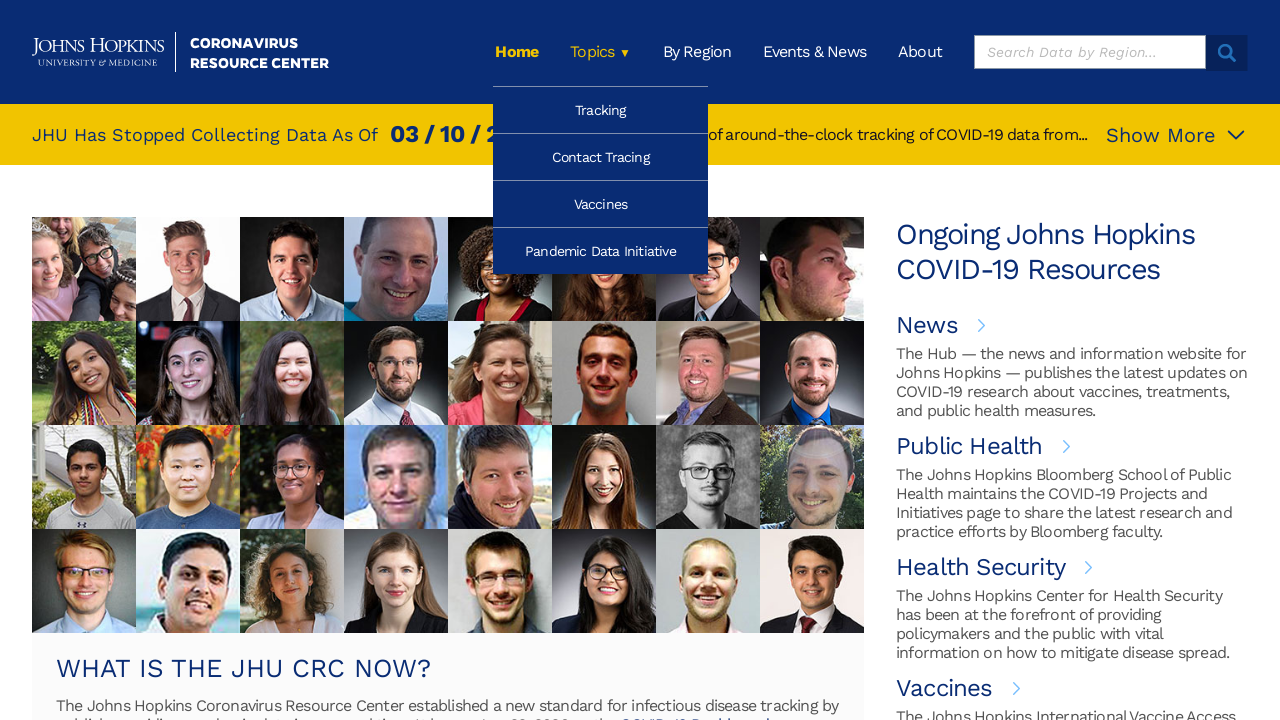